Tests that the input field is cleared after adding a todo item

Starting URL: https://demo.playwright.dev/todomvc

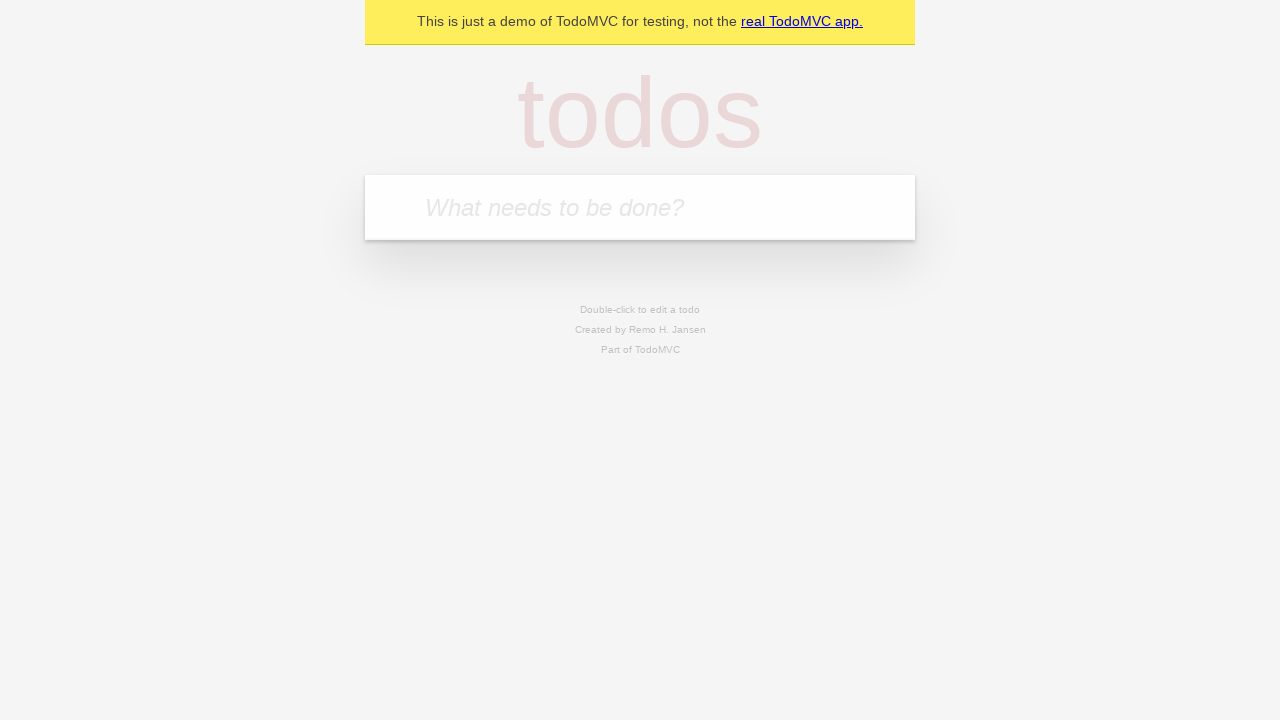

Located the todo input field by placeholder 'What needs to be done?'
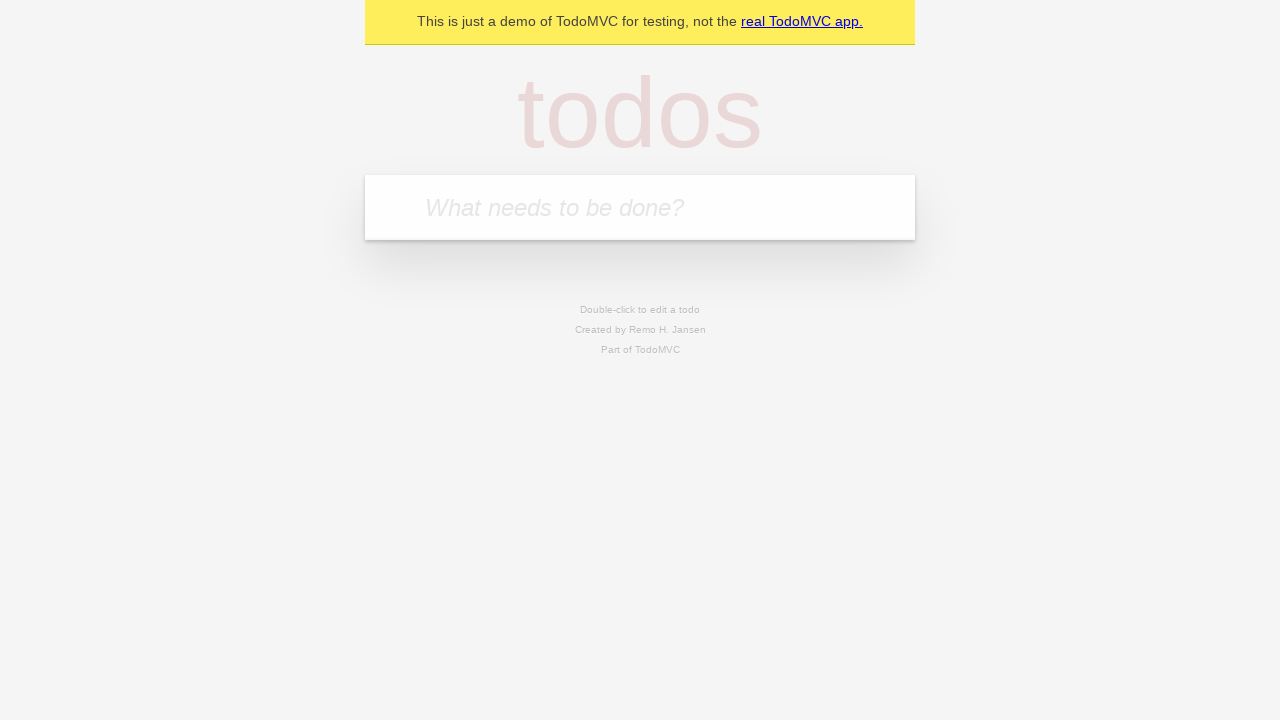

Filled todo input field with 'buy some cheese' on internal:attr=[placeholder="What needs to be done?"i]
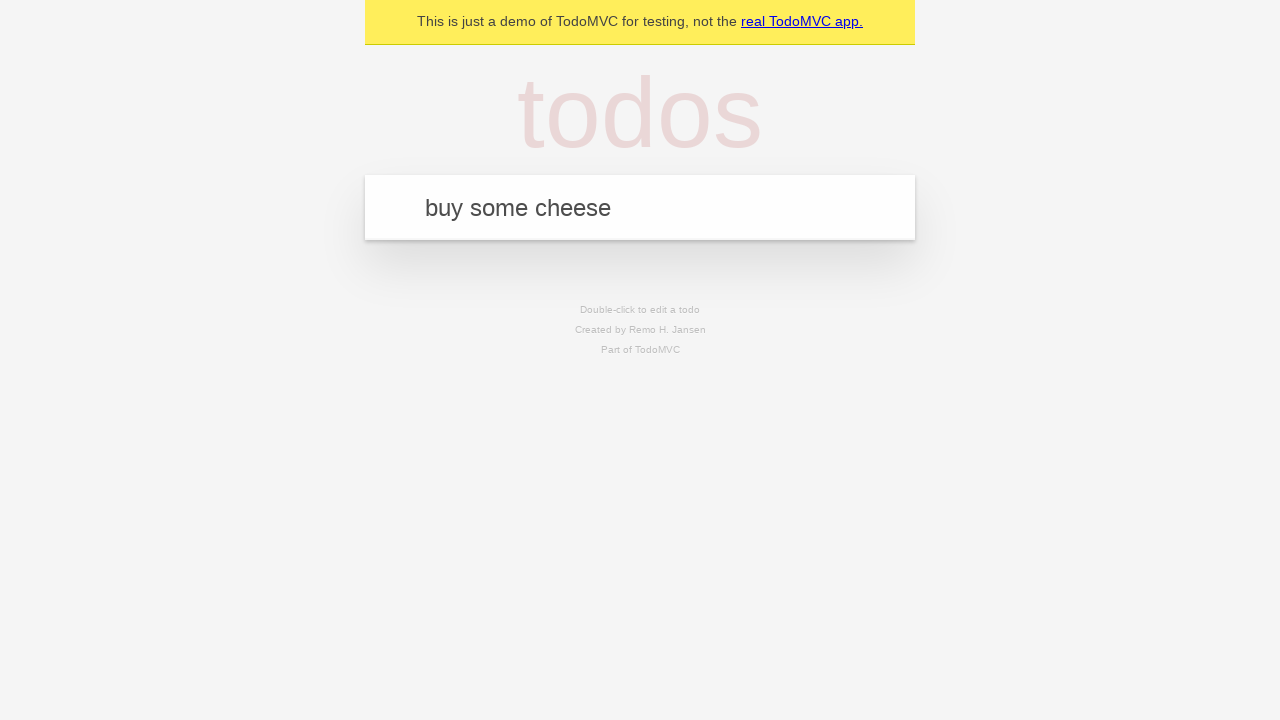

Pressed Enter to add the todo item on internal:attr=[placeholder="What needs to be done?"i]
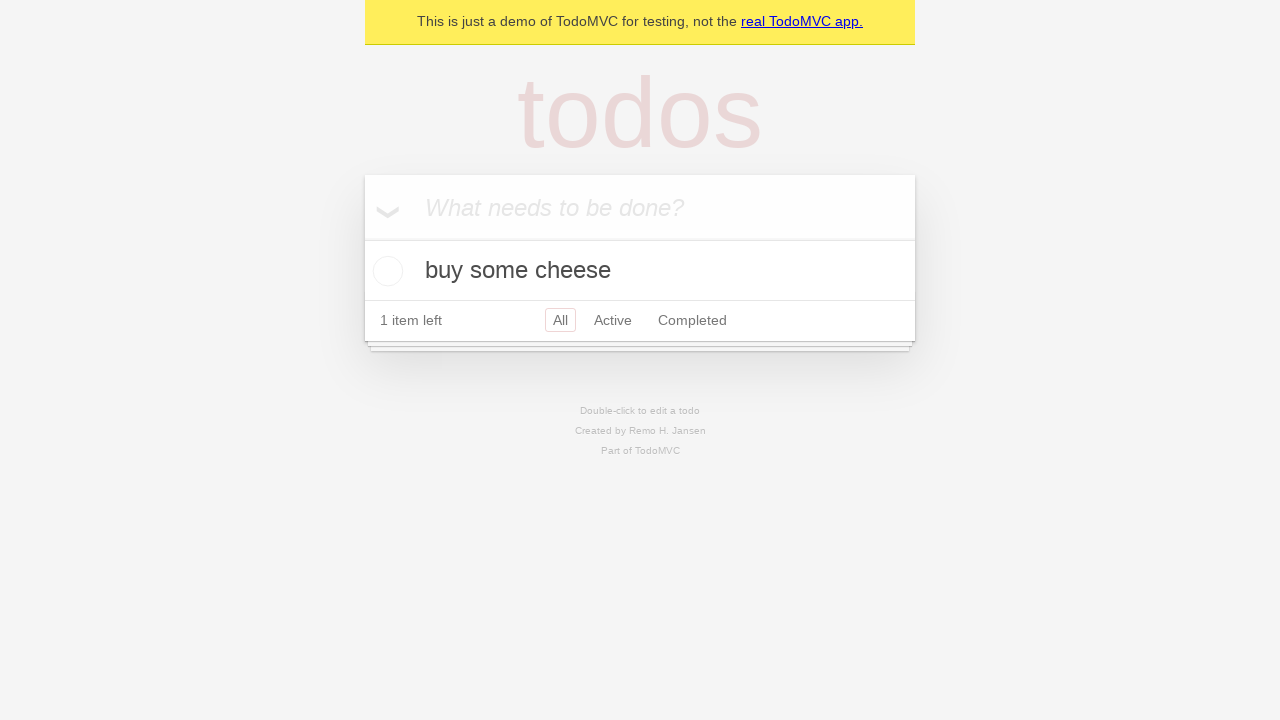

Verified todo item was created and is visible
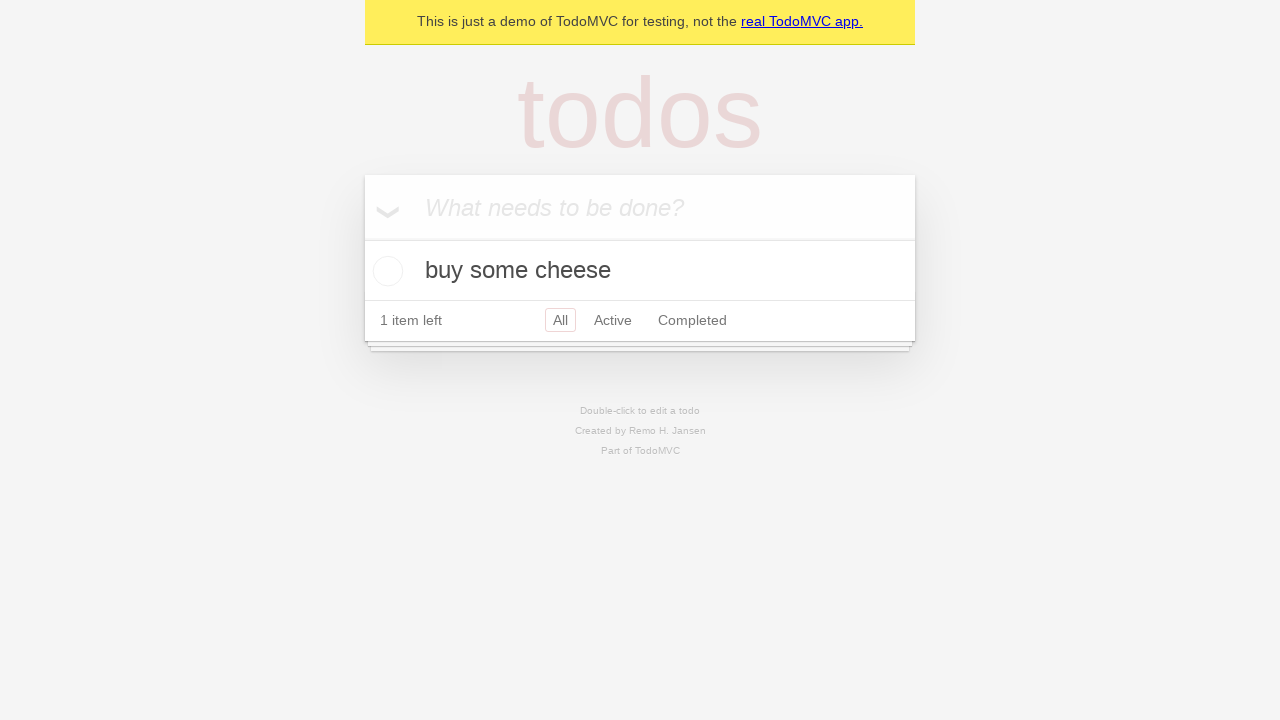

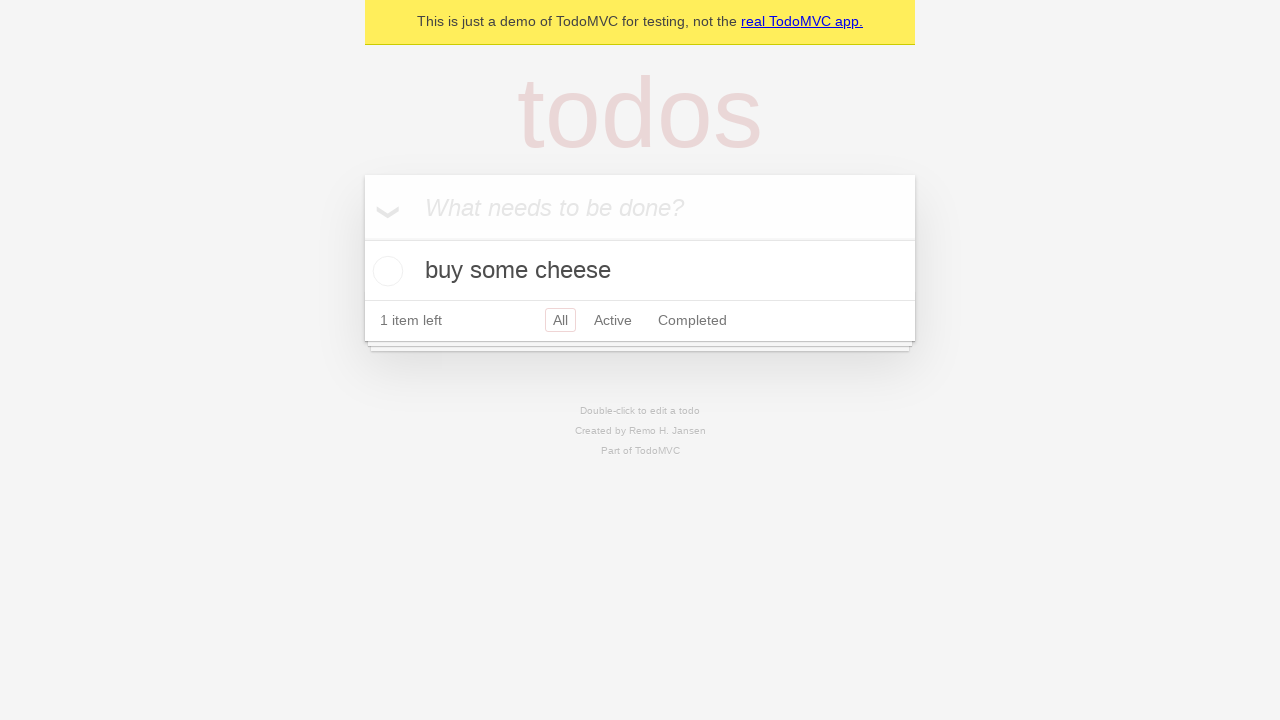